Tests double-click functionality by scrolling to a radio button element and performing a double-click action on a test button

Starting URL: https://omayo.blogspot.com/

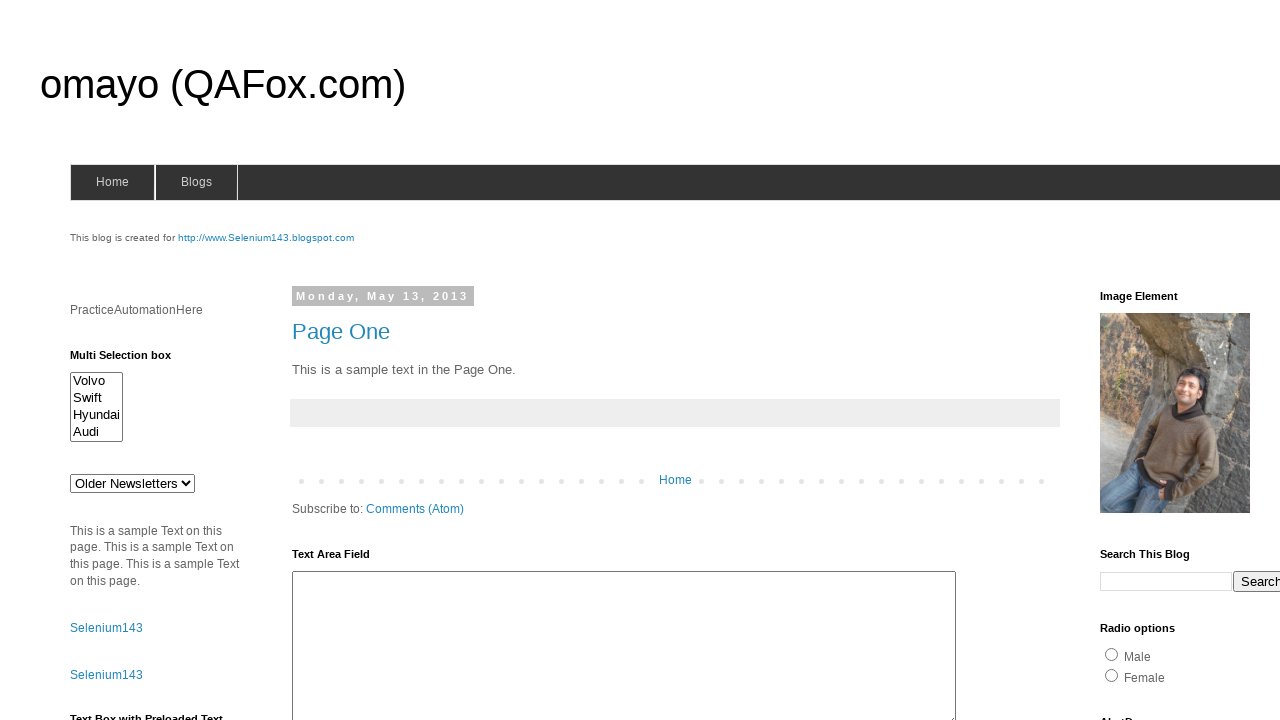

Scrolled to bike radio button element
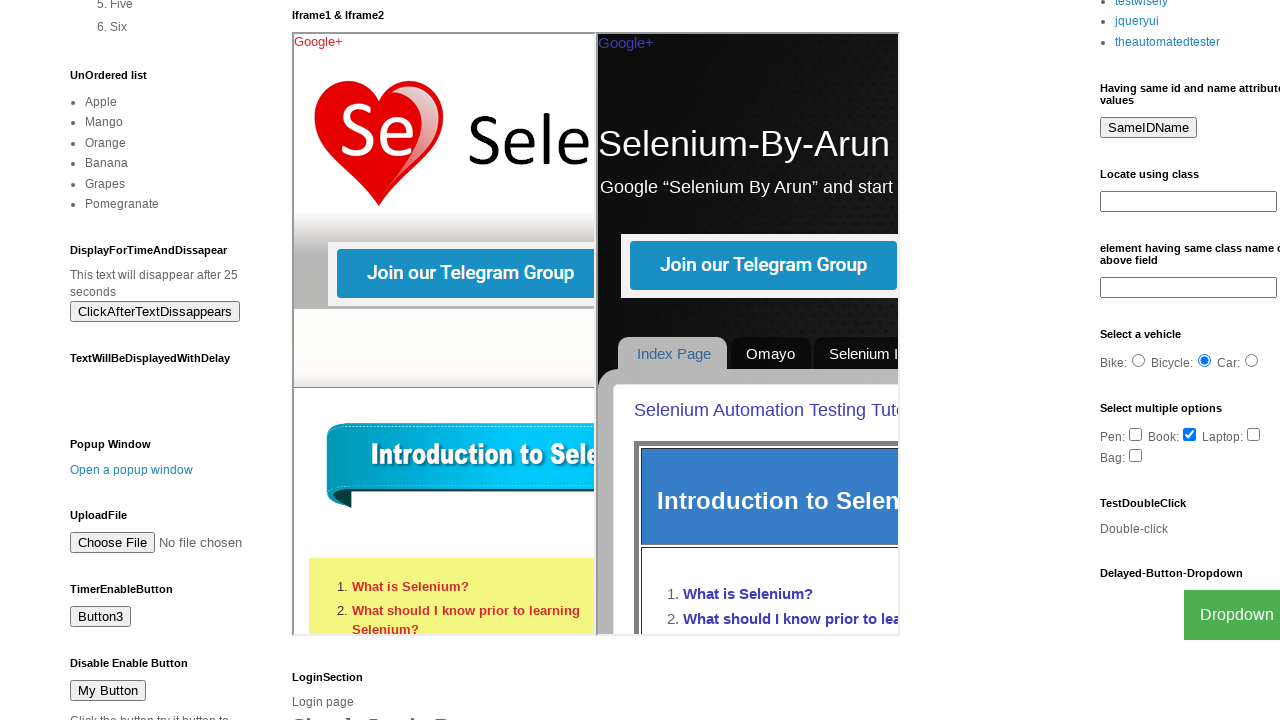

Performed double-click on test button at (1185, 529) on #testdoubleclick
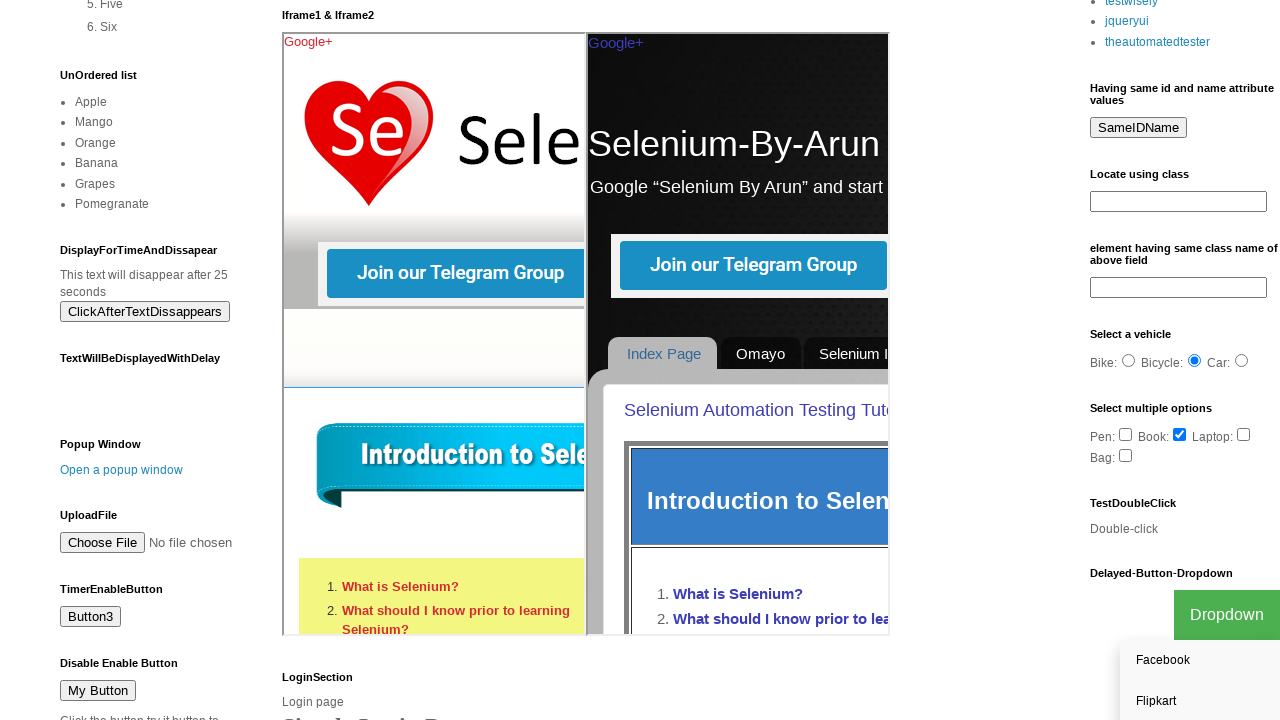

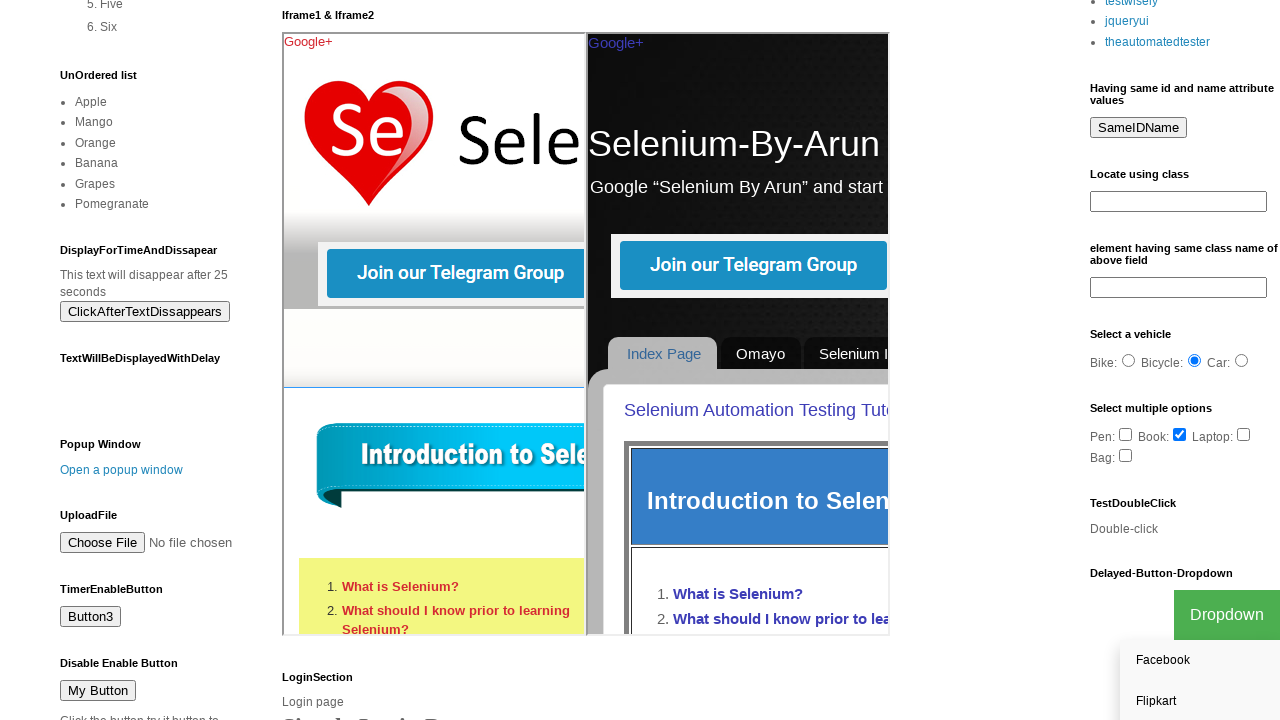